Tests JavaScript alert functionality by clicking the alert button and accepting it, then verifying the result message

Starting URL: https://the-internet.herokuapp.com/javascript_alerts

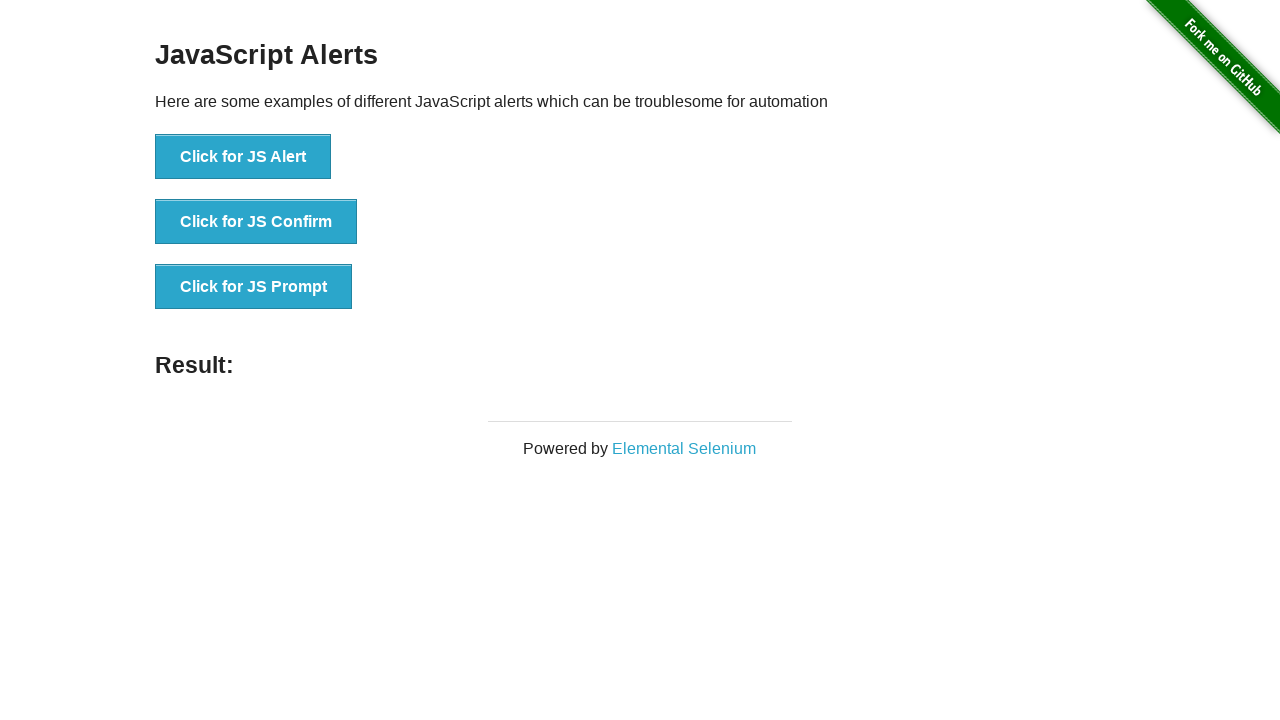

Clicked the 'Click for JS Alert' button to trigger JavaScript alert at (243, 157) on text='Click for JS Alert'
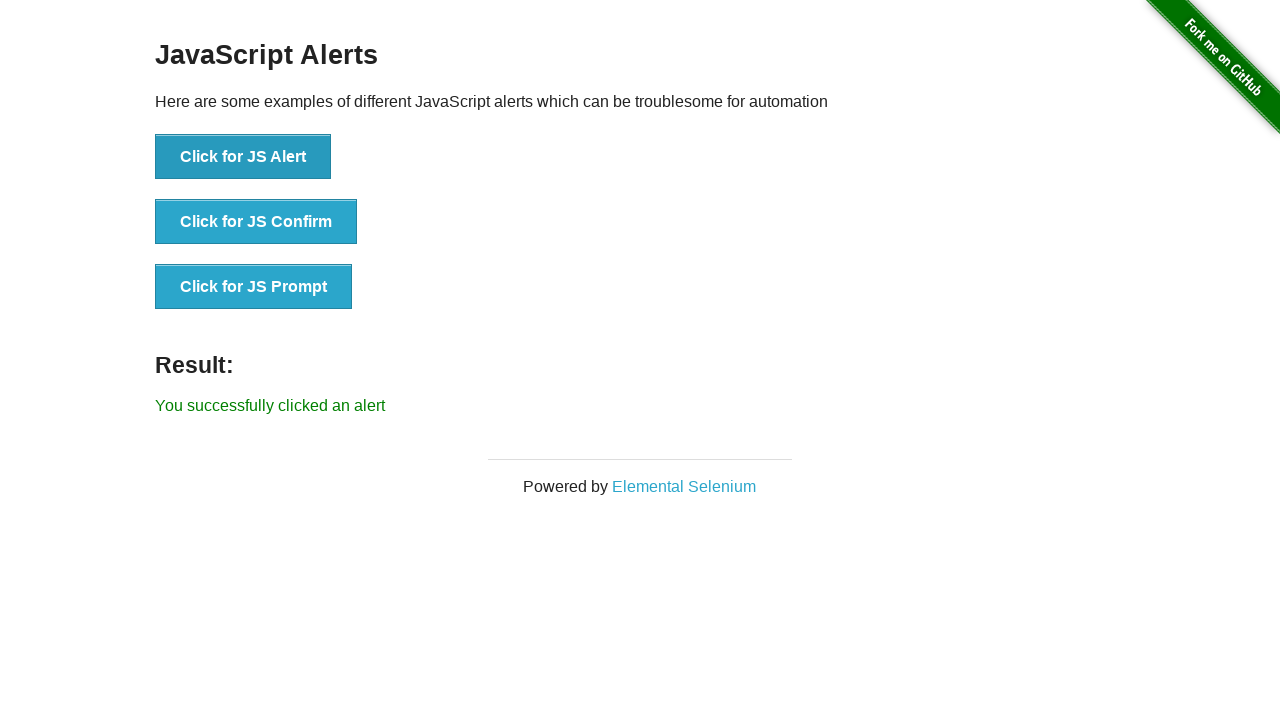

Set up dialog handler to accept alert
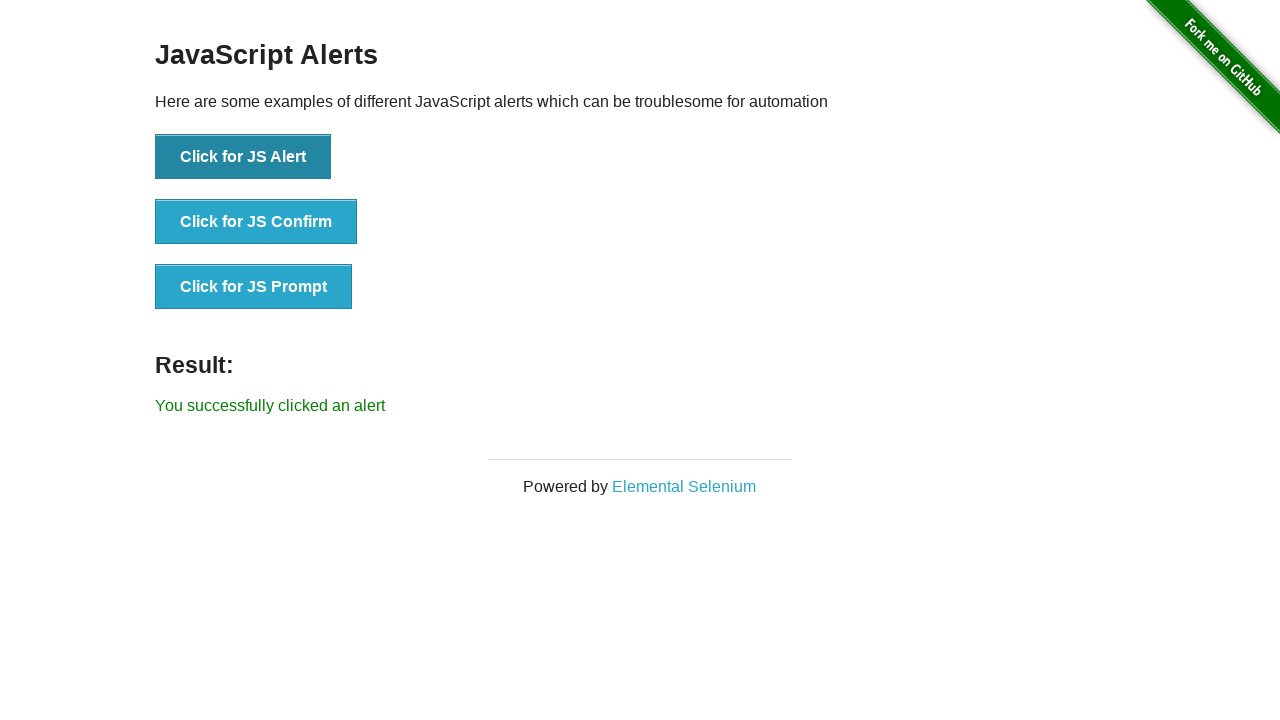

Verified success message 'You successfully clicked an alert' appeared
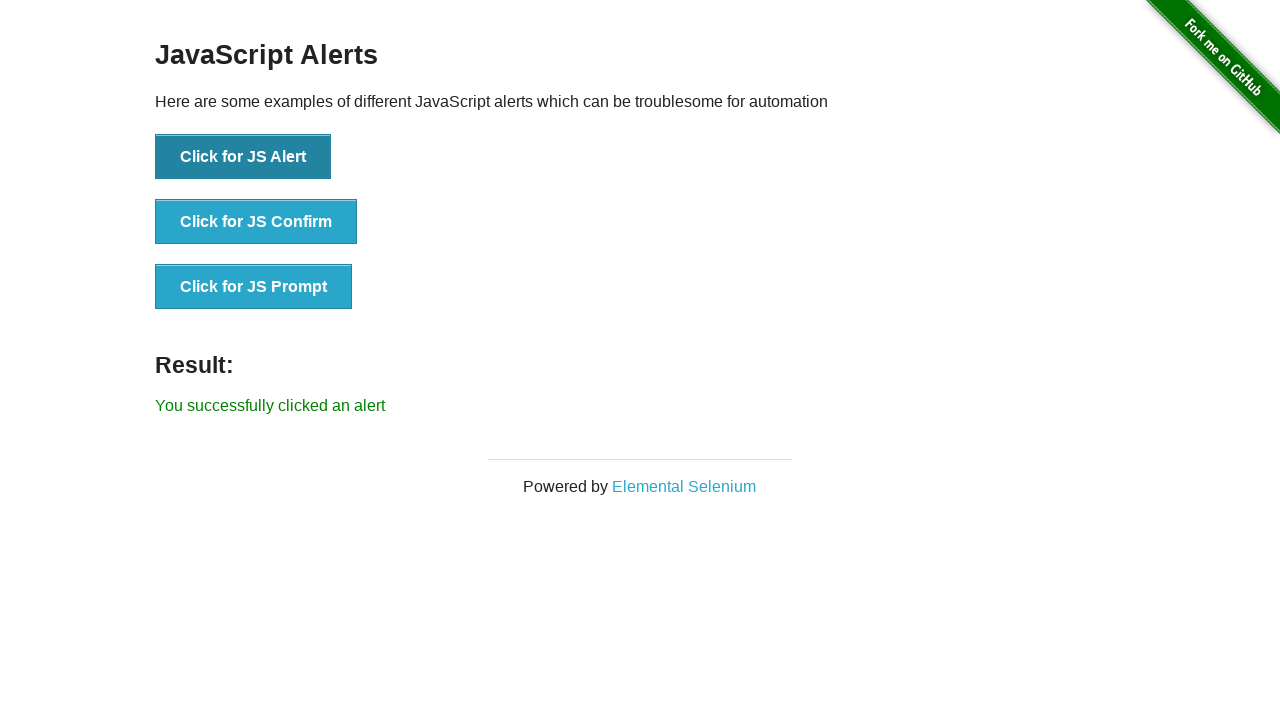

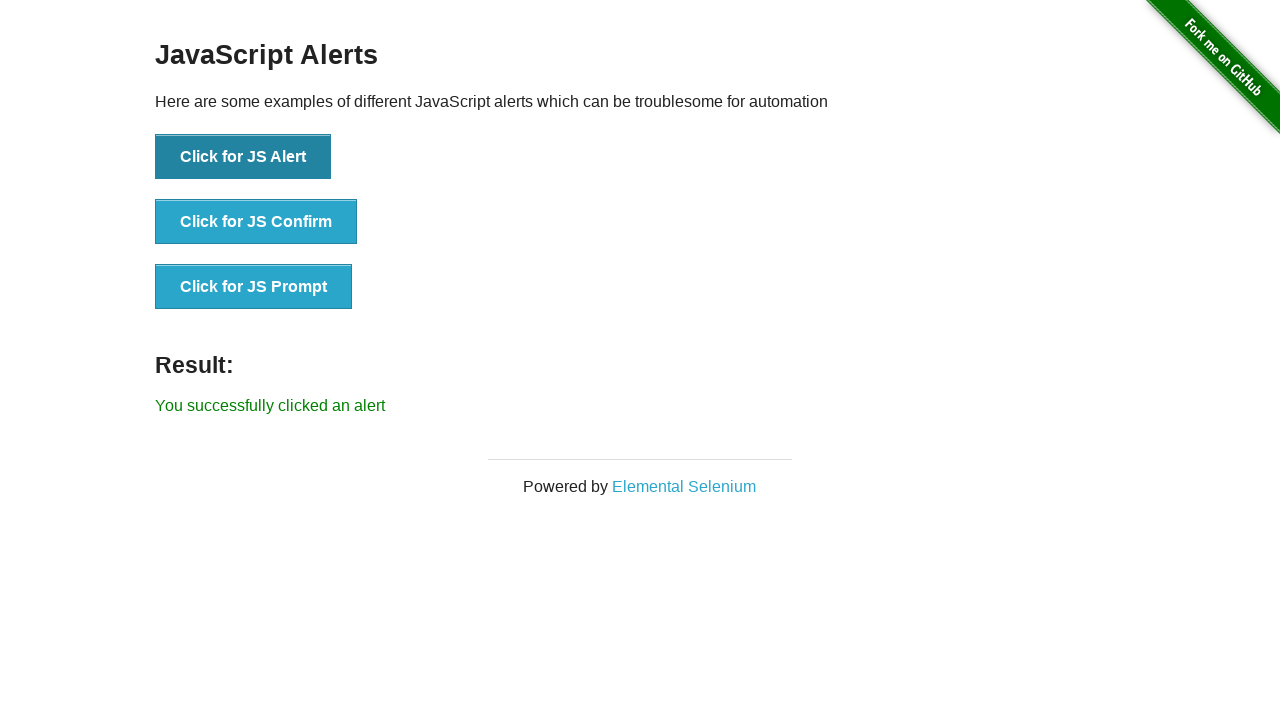